Tests element visibility by checking if various form elements are displayed and interacting with visible elements

Starting URL: https://automationfc.github.io/basic-form/index.html

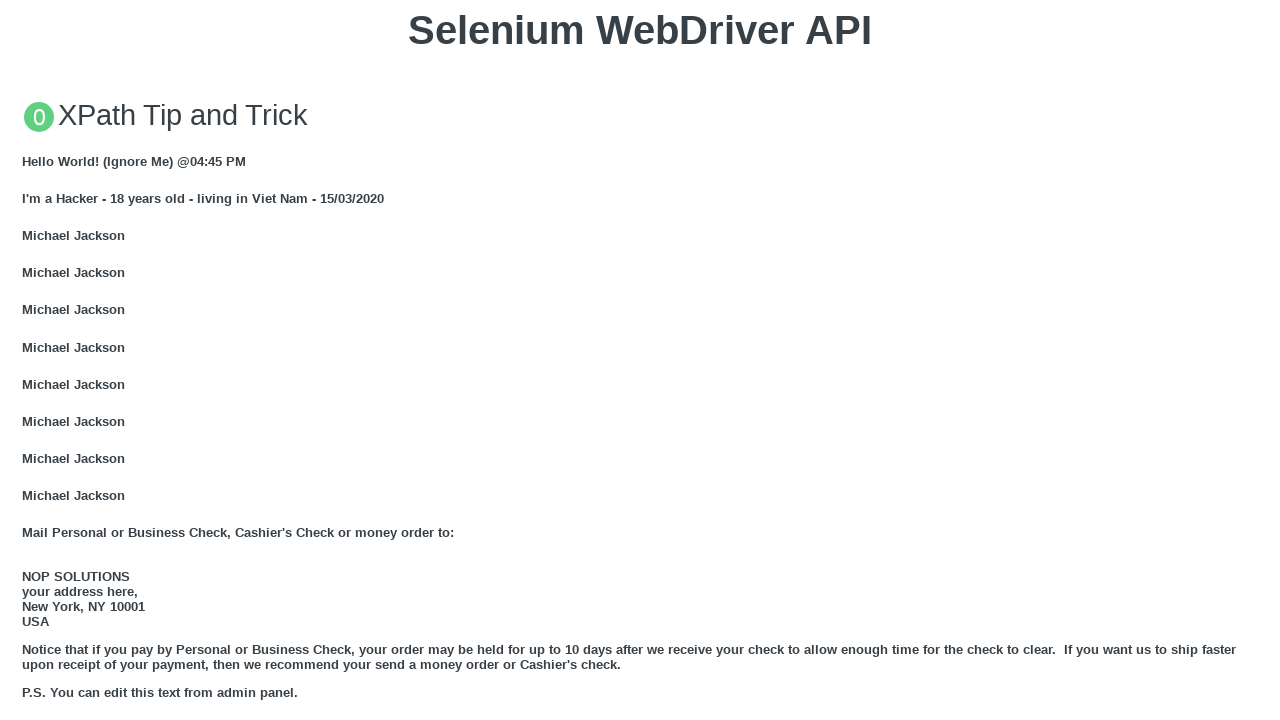

Located email textbox element
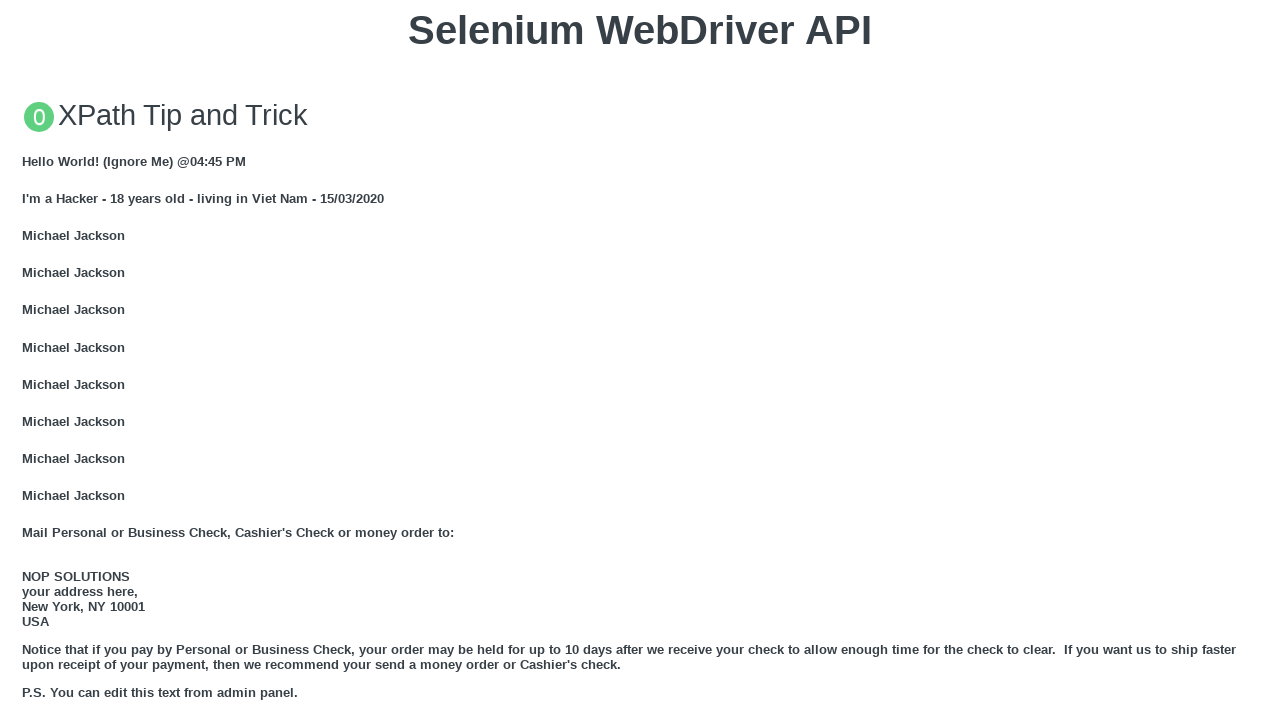

Located under 18 radio button element
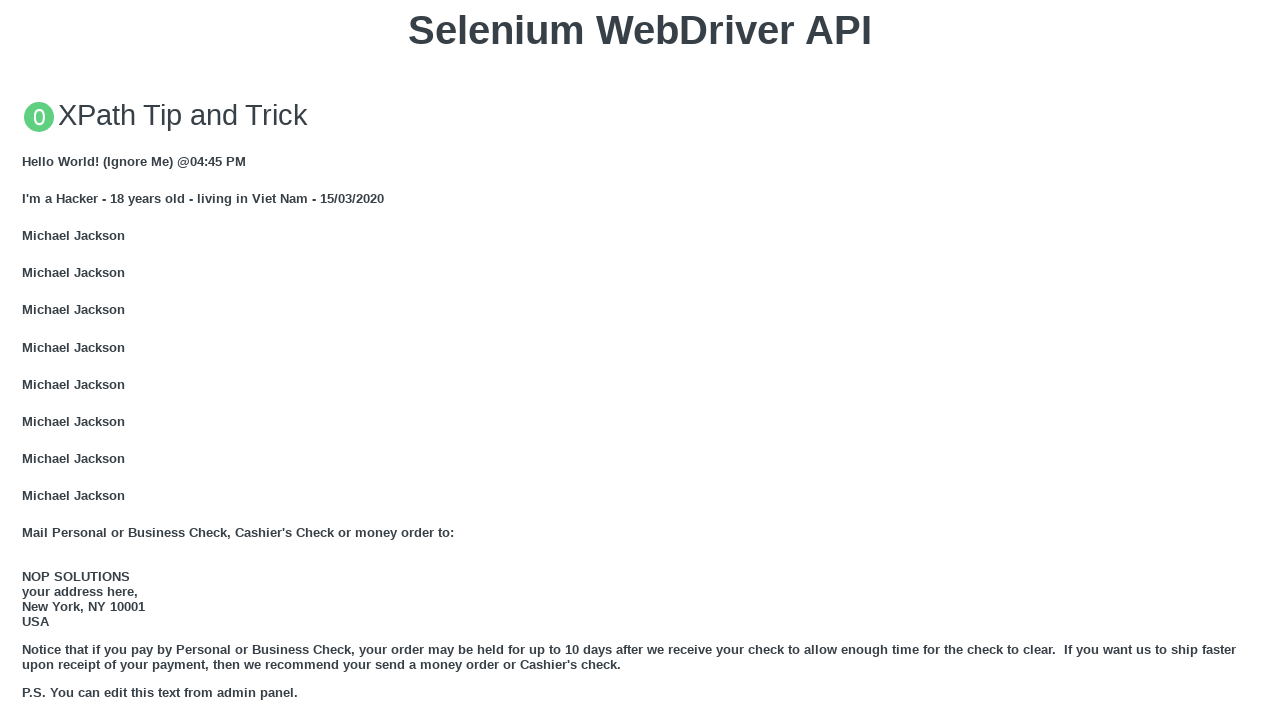

Located education textarea element
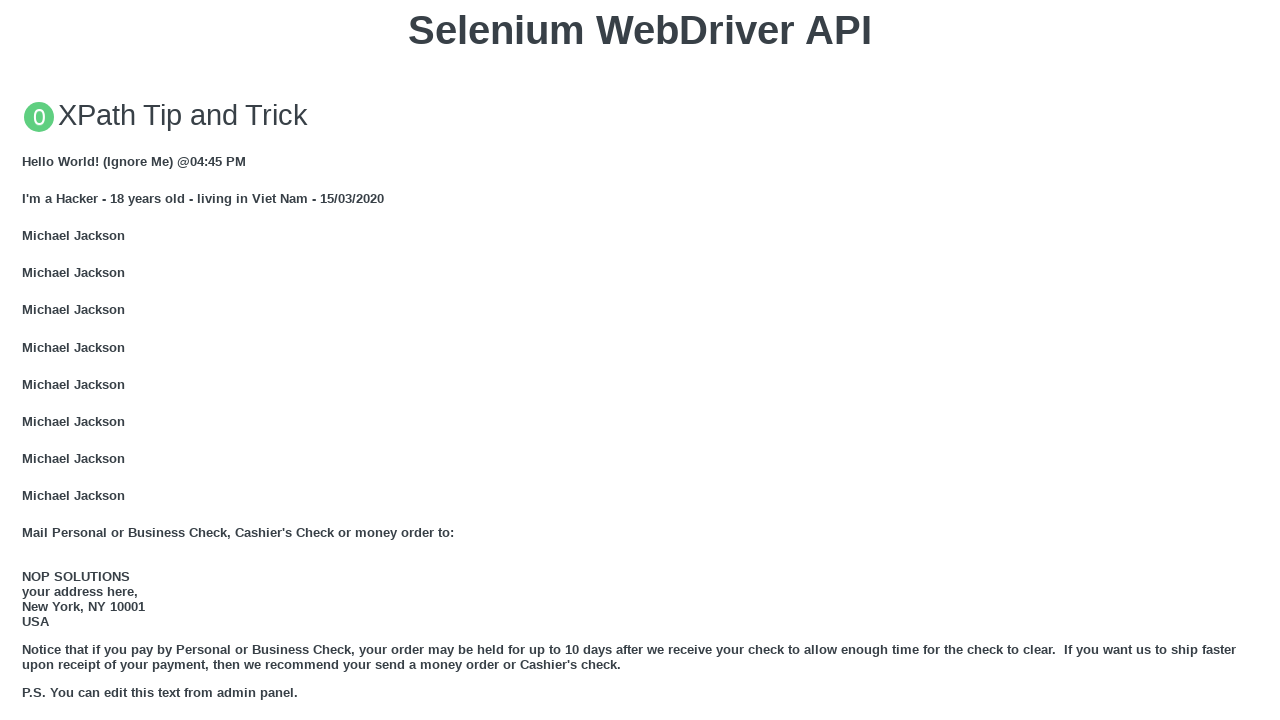

Email textbox is visible
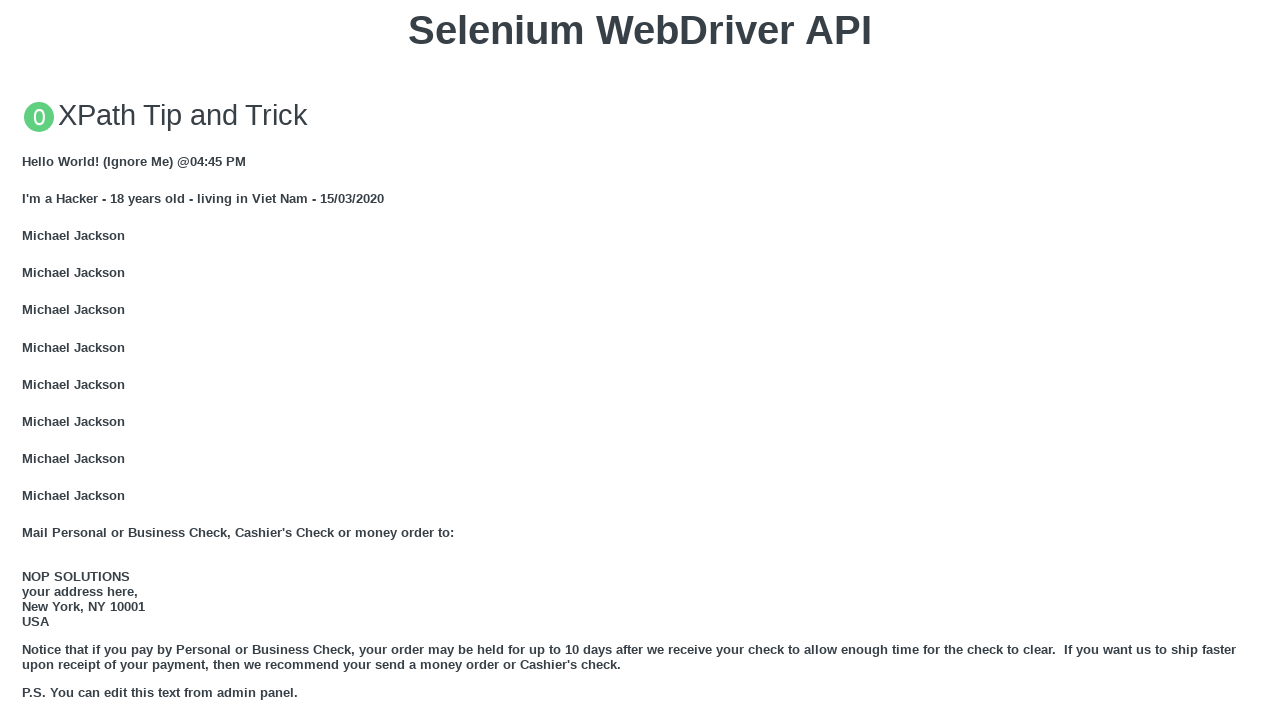

Filled email textbox with 'Automation testing' on //input[@id='mail']
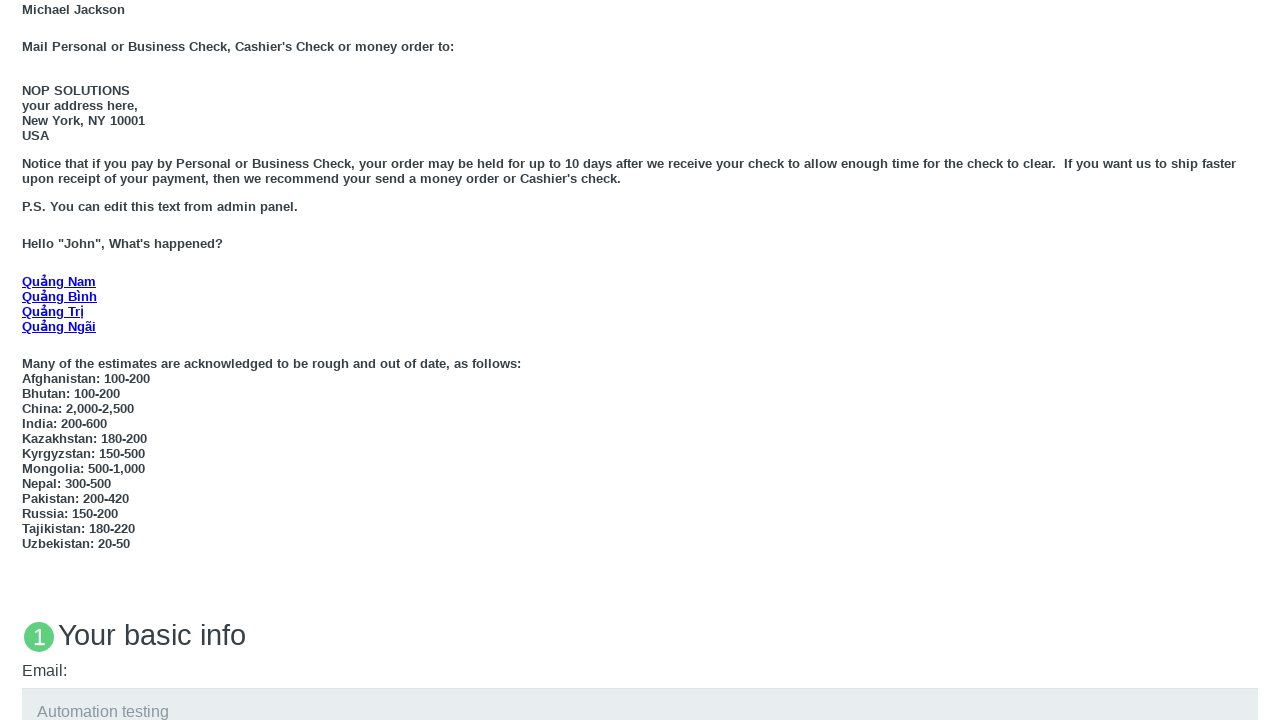

Under 18 radio button is visible
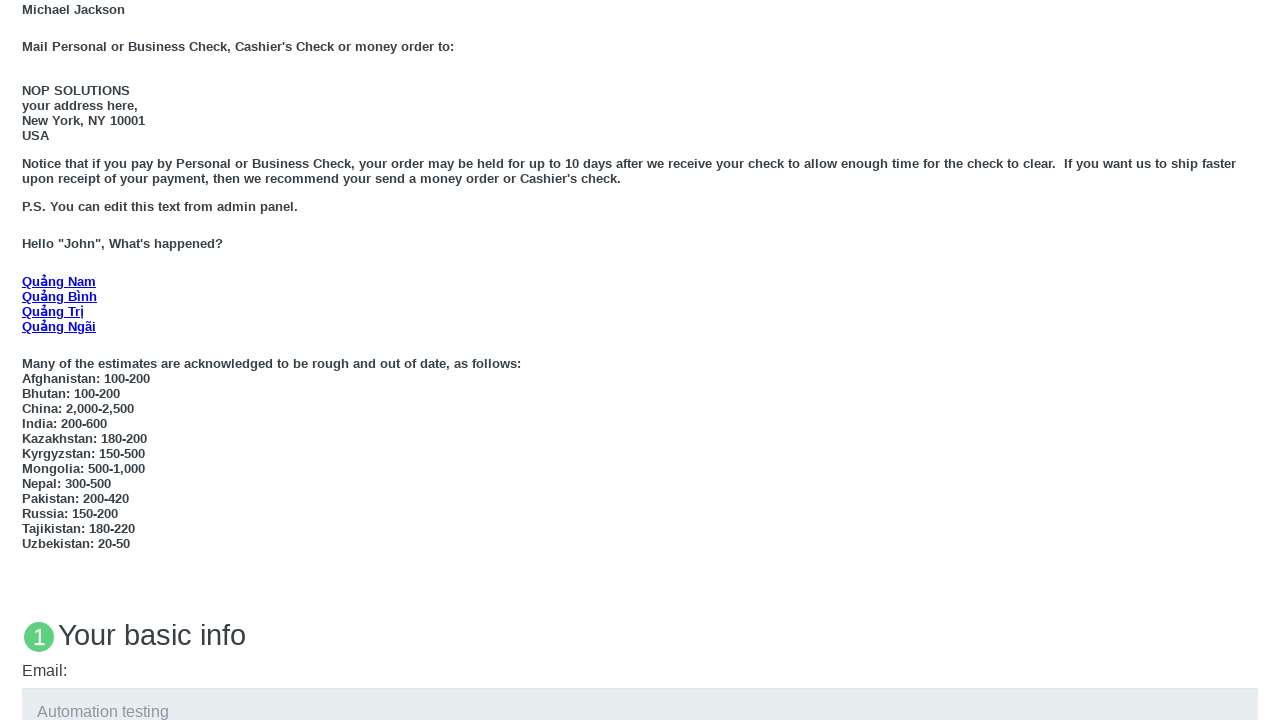

Clicked under 18 radio button at (28, 360) on xpath=//input[@id='under_18']
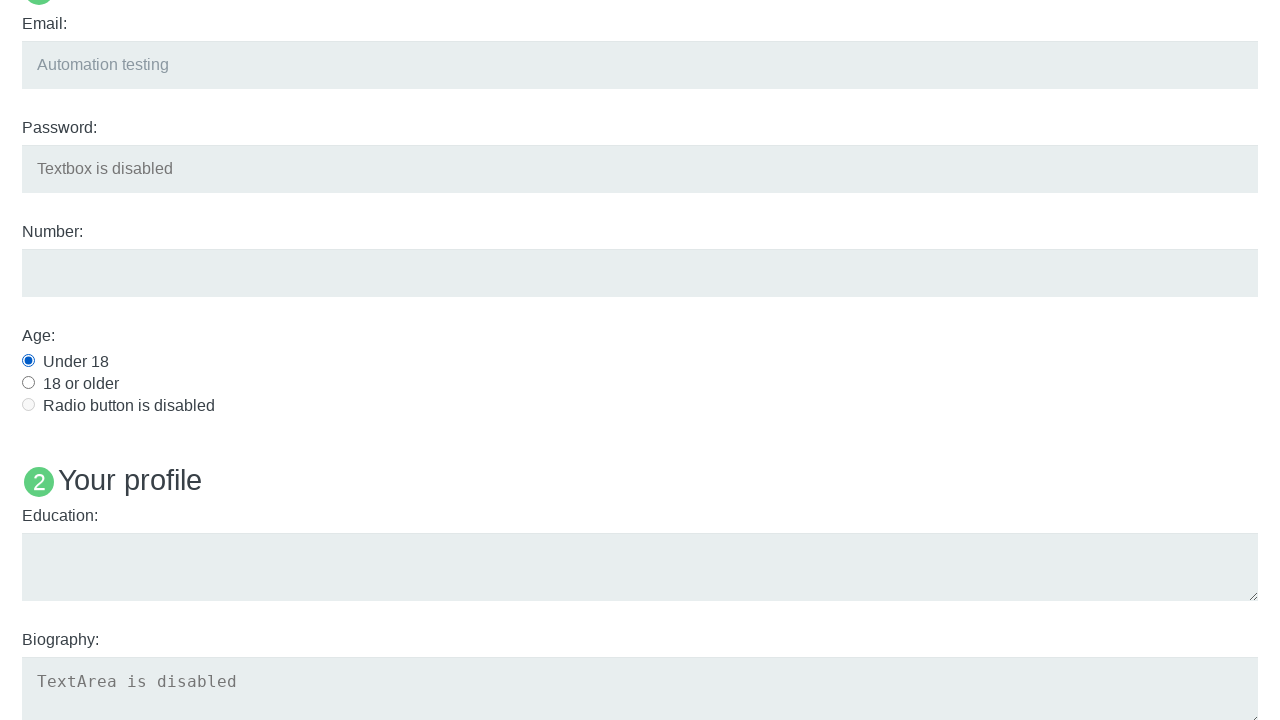

Education textarea is visible
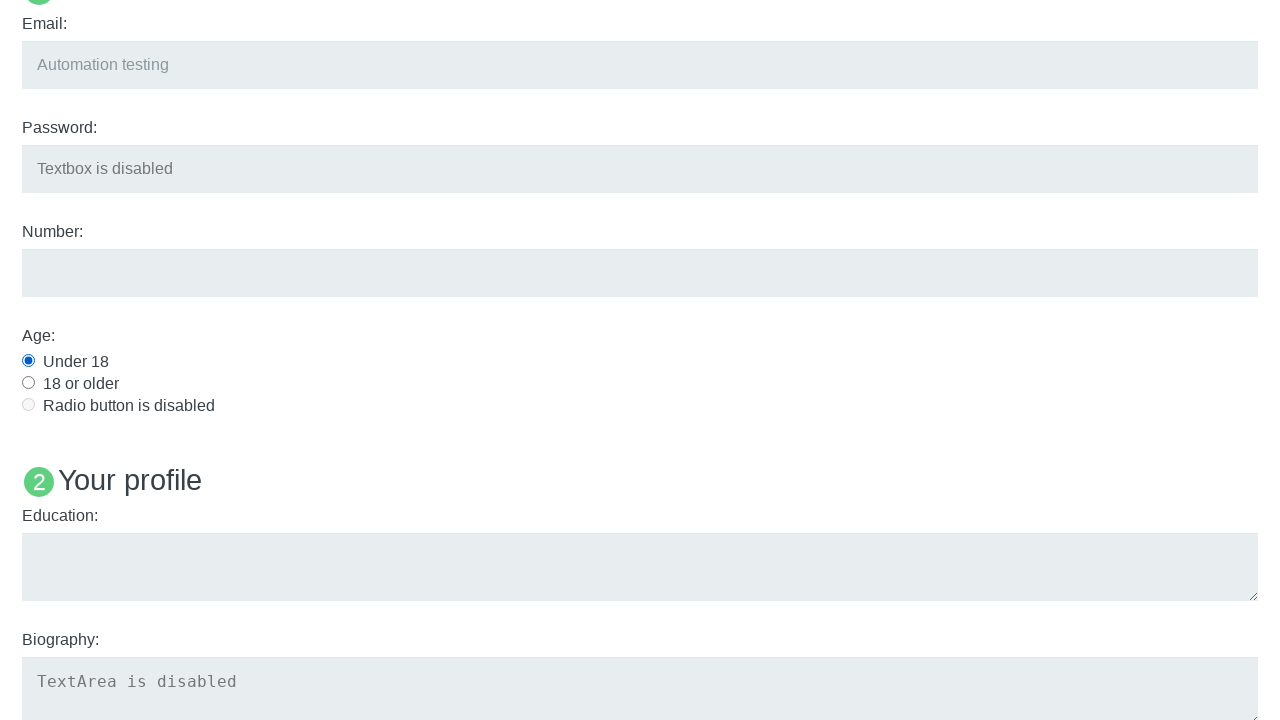

Filled education textarea with 'Automation testing' on //textarea[@id='edu']
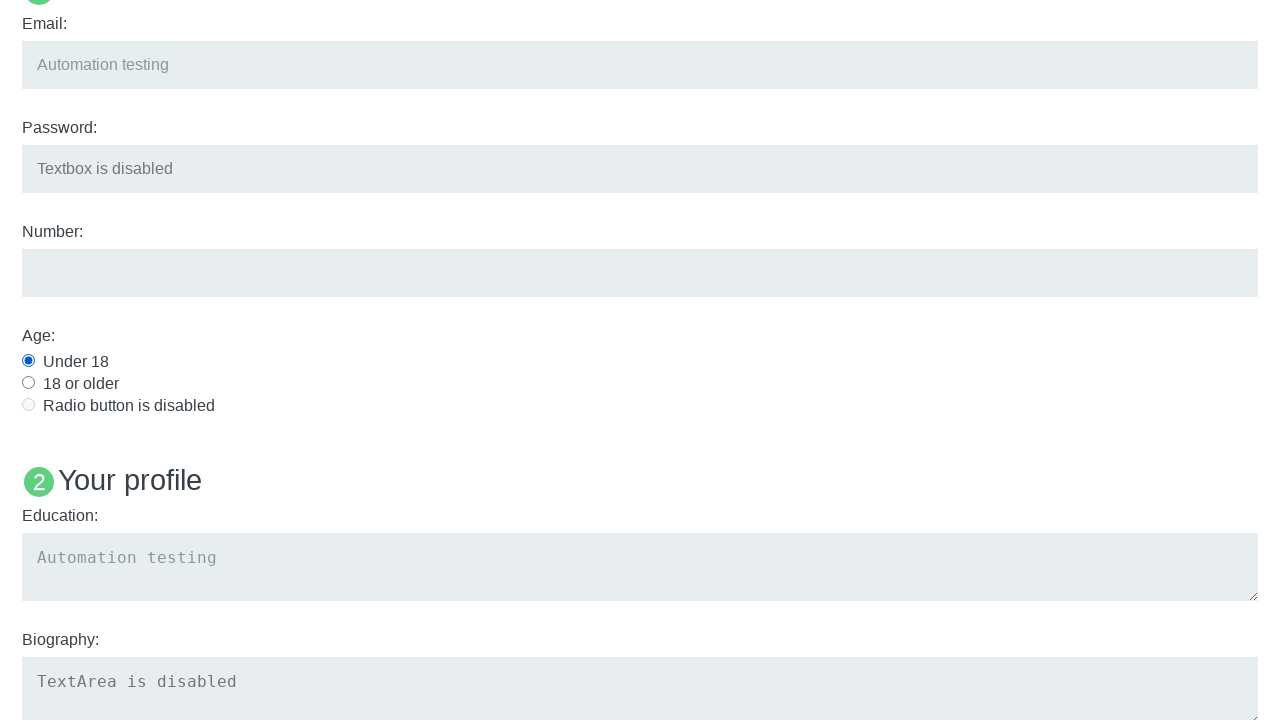

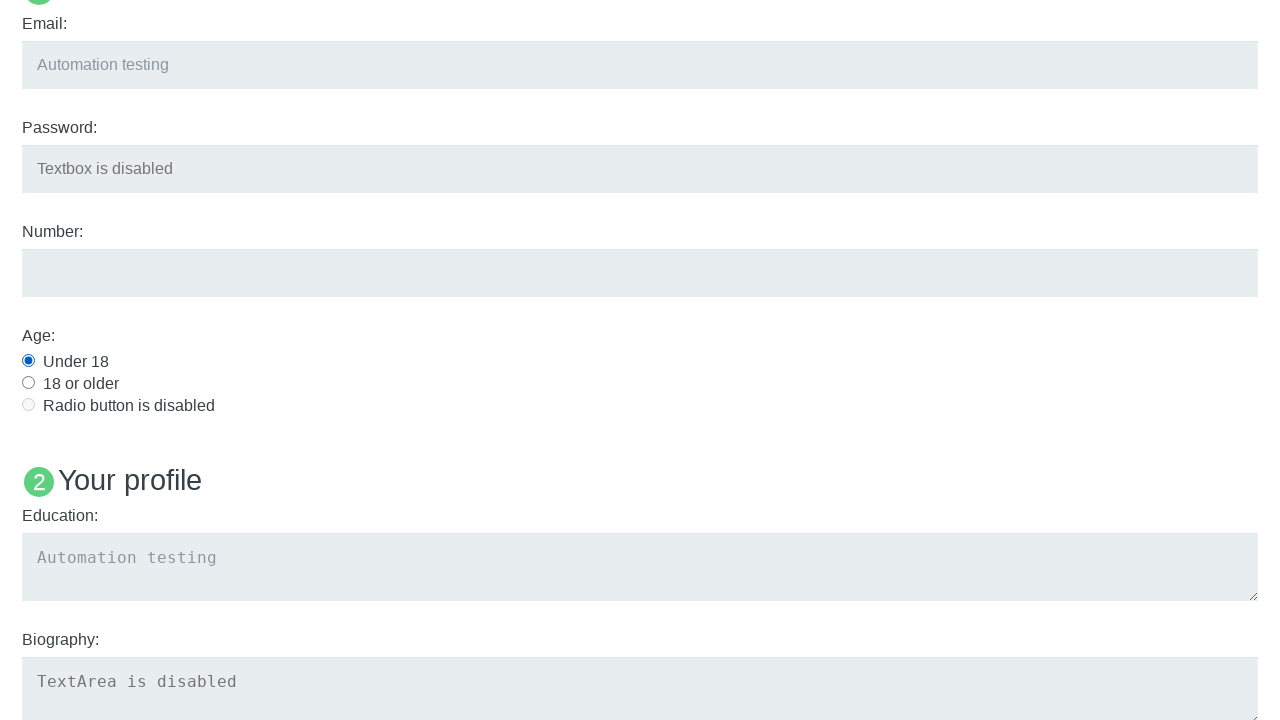